Navigates to tees.co.id website twice and handles modal popup if it appears by closing it

Starting URL: https://tees.co.id/

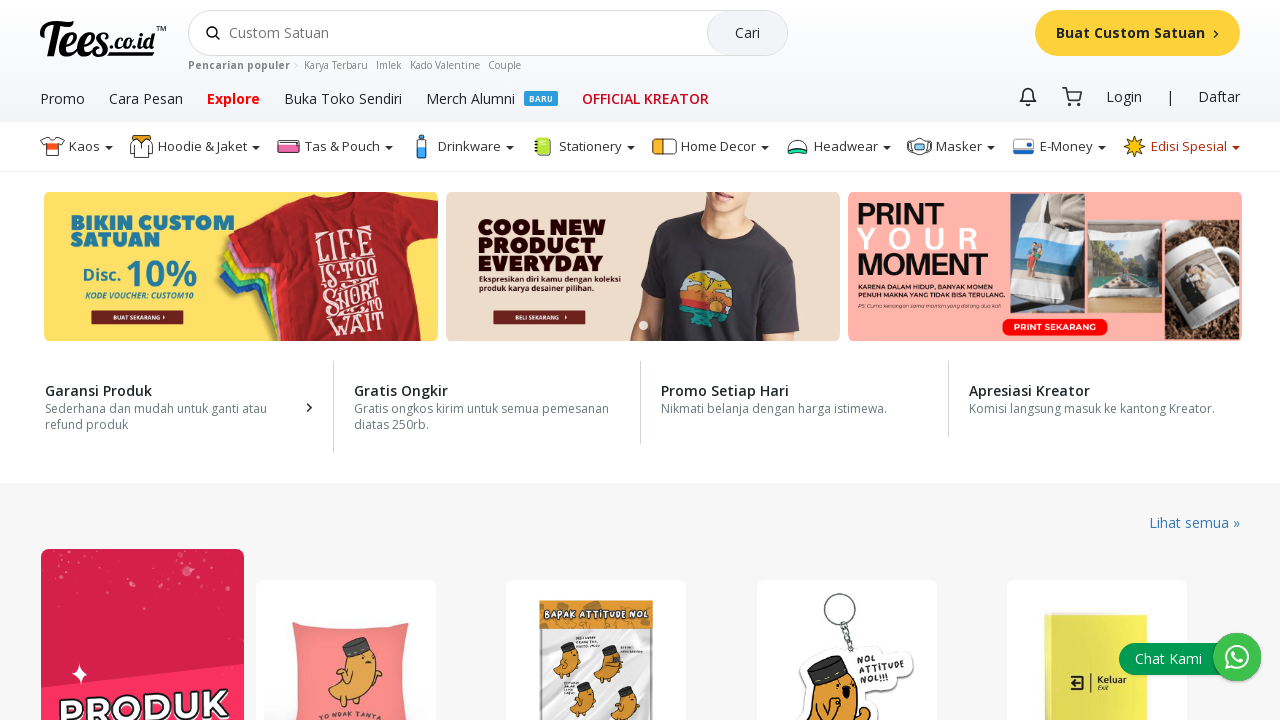

Navigated to tees.co.id for first iteration
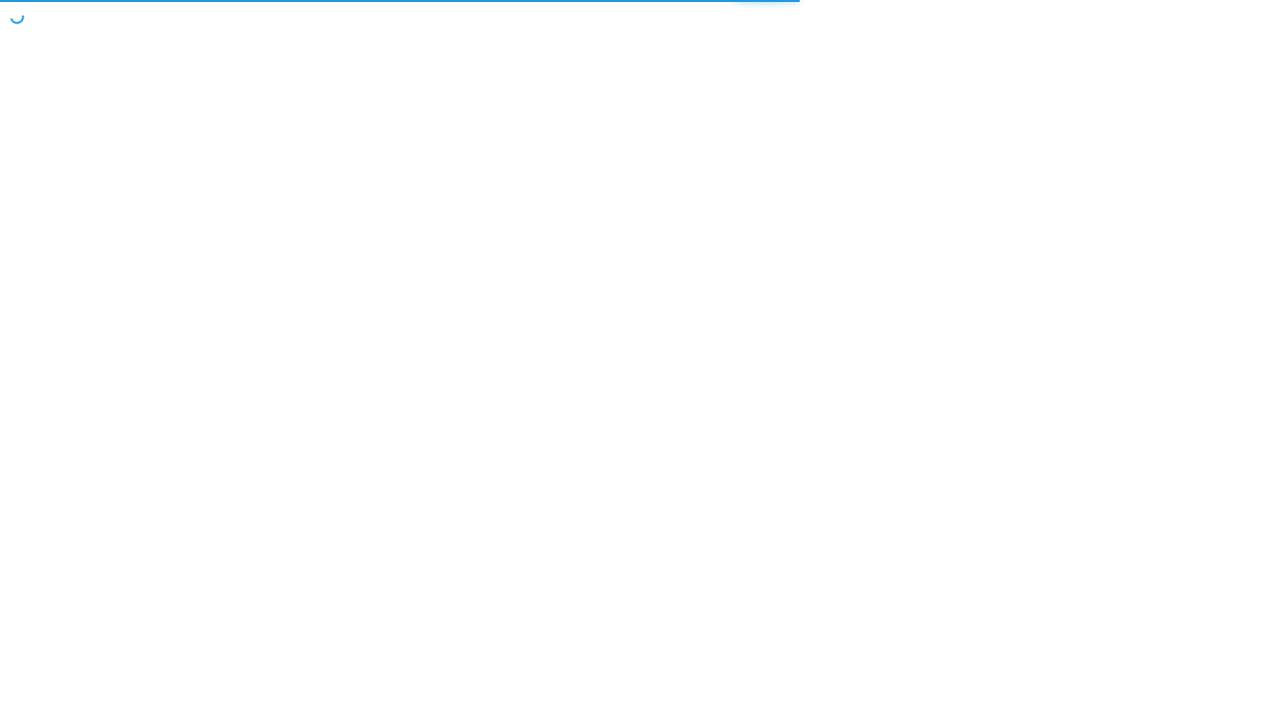

No popup appeared or timeout occurred
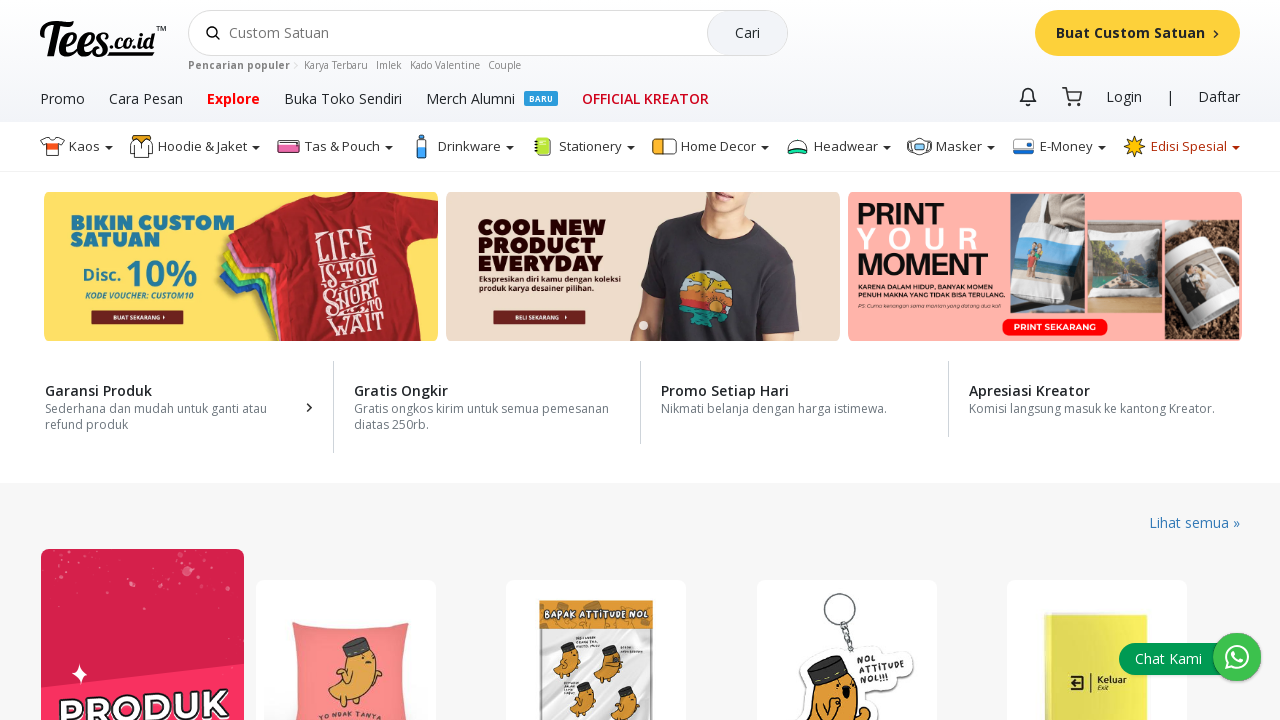

Waited 3 seconds between iterations
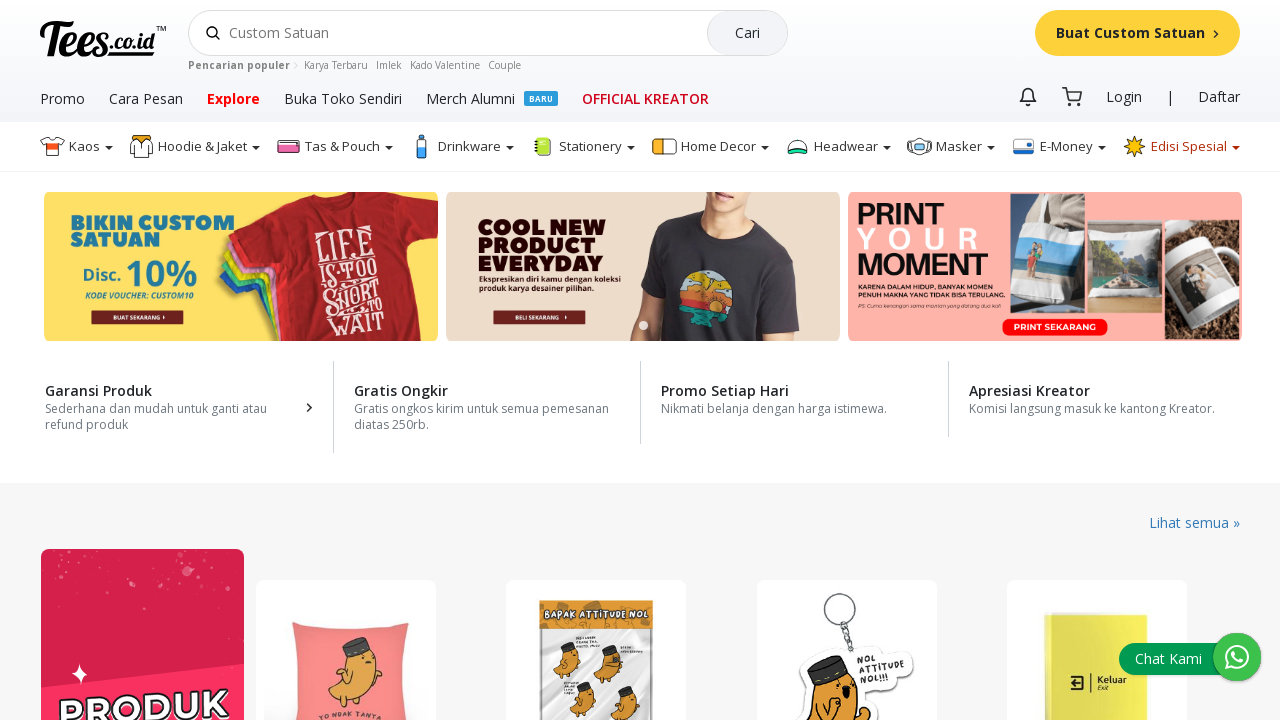

Navigated to tees.co.id for second iteration
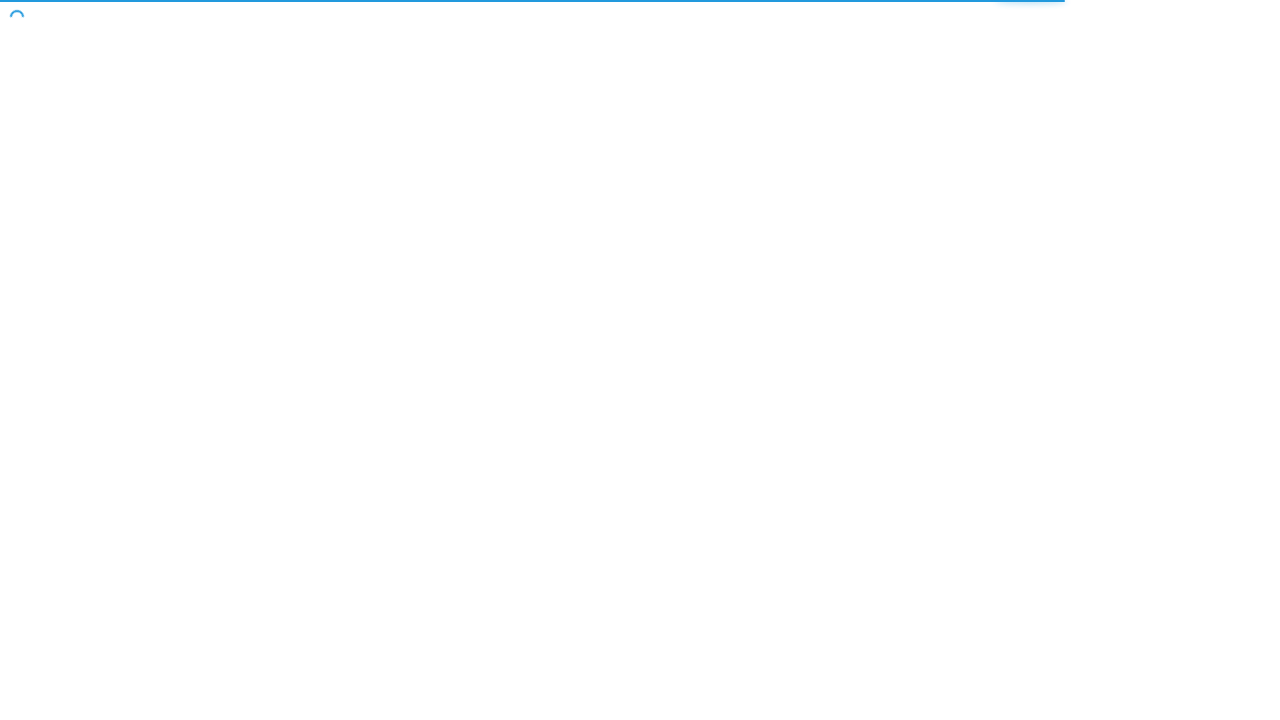

No popup appeared or timeout occurred
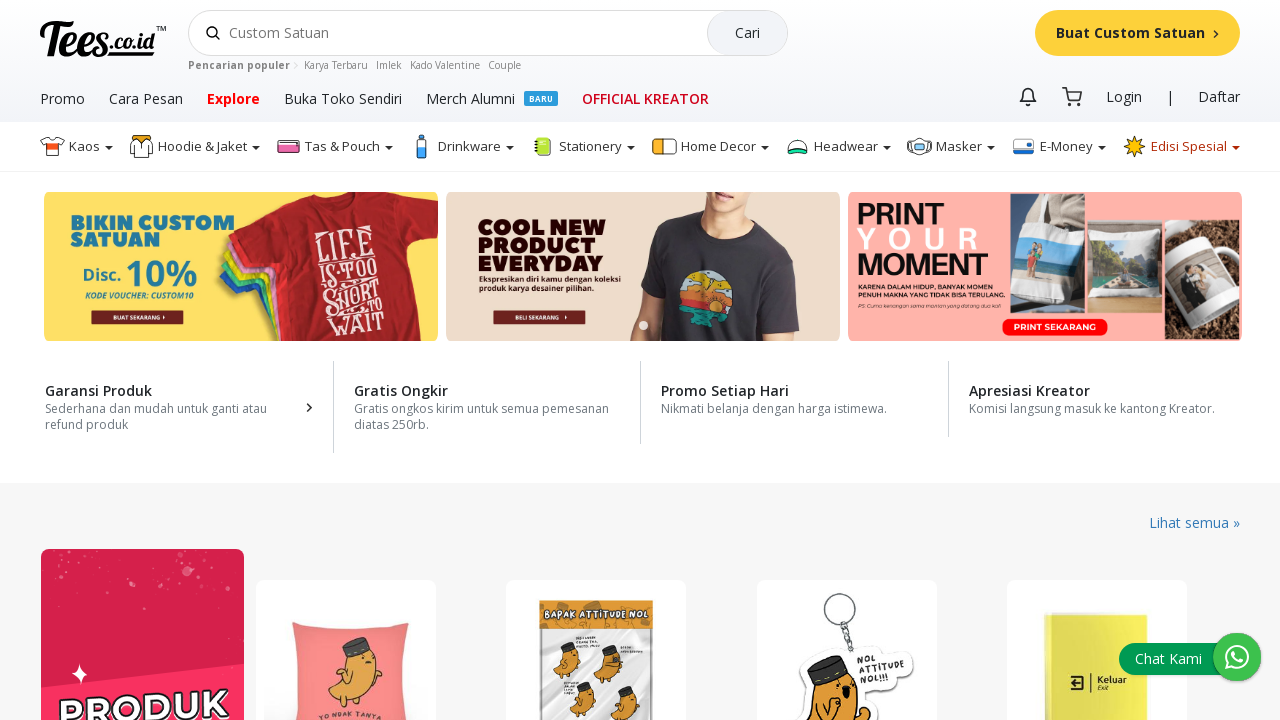

Waited 3 seconds between iterations
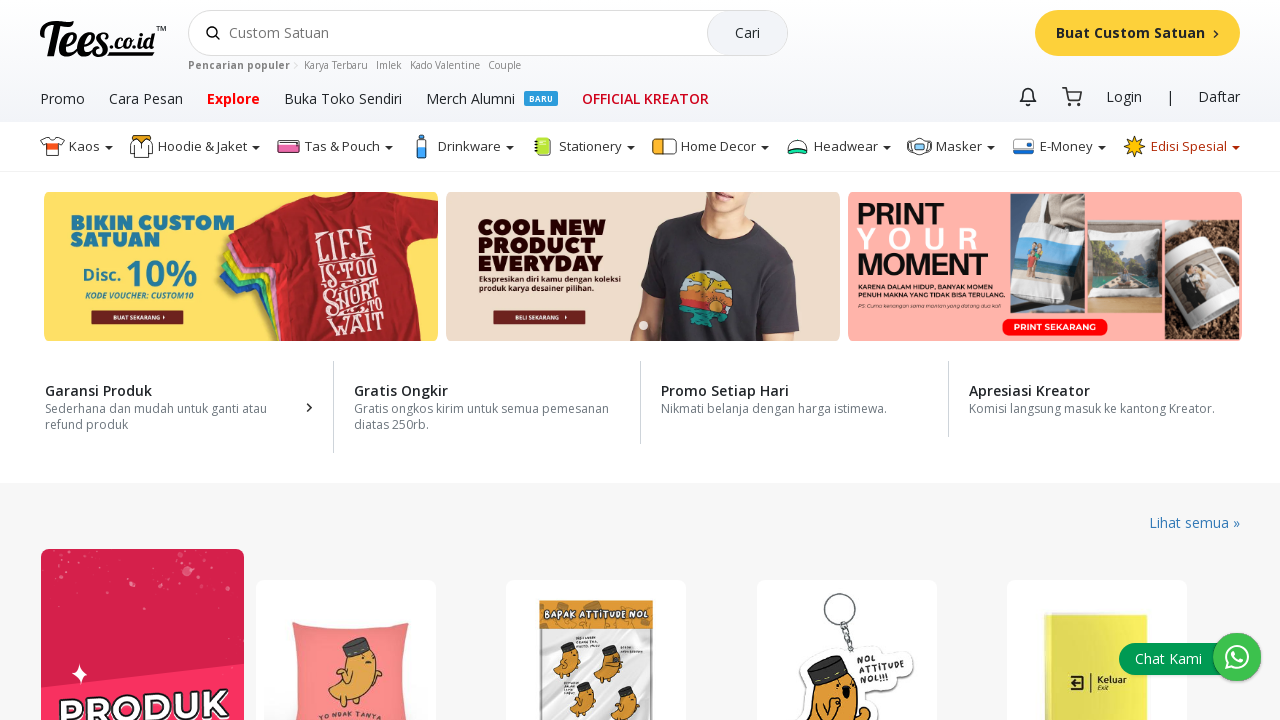

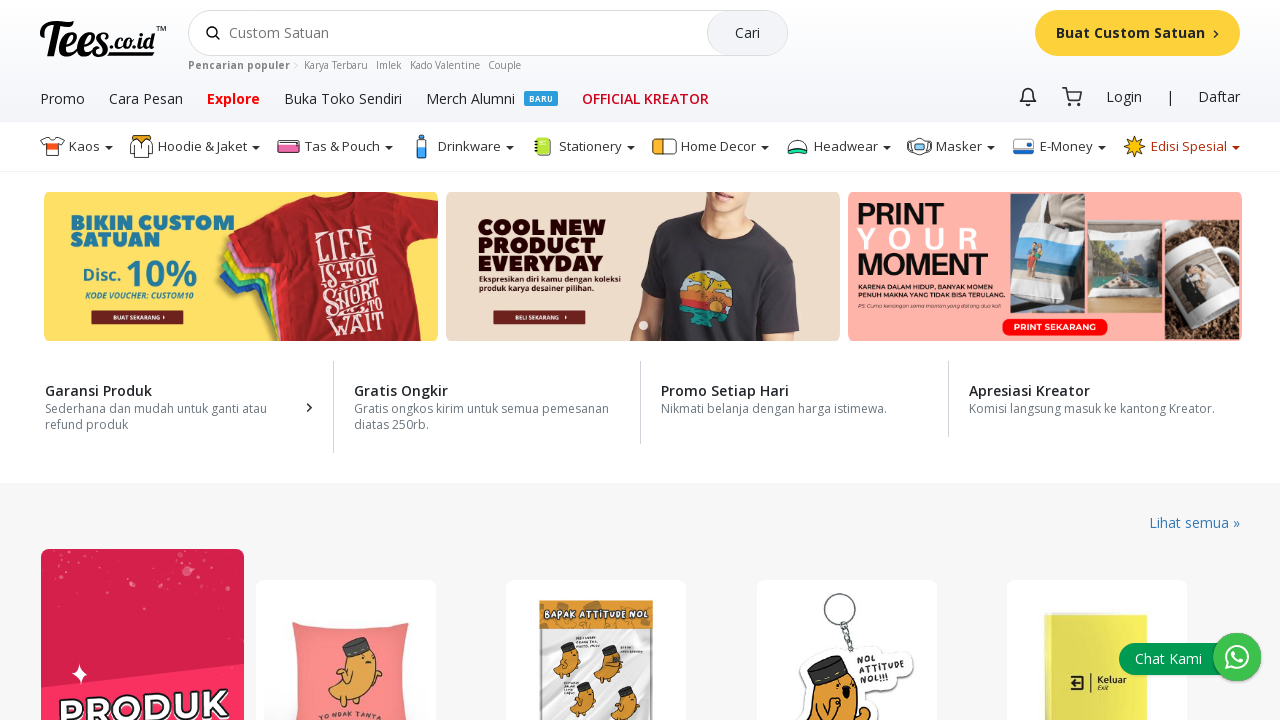